Tests navigation on GreensTech website by clicking on a heading element and then clicking on an Interview Questions link

Starting URL: http://greenstech.in/selenium-course-content.html

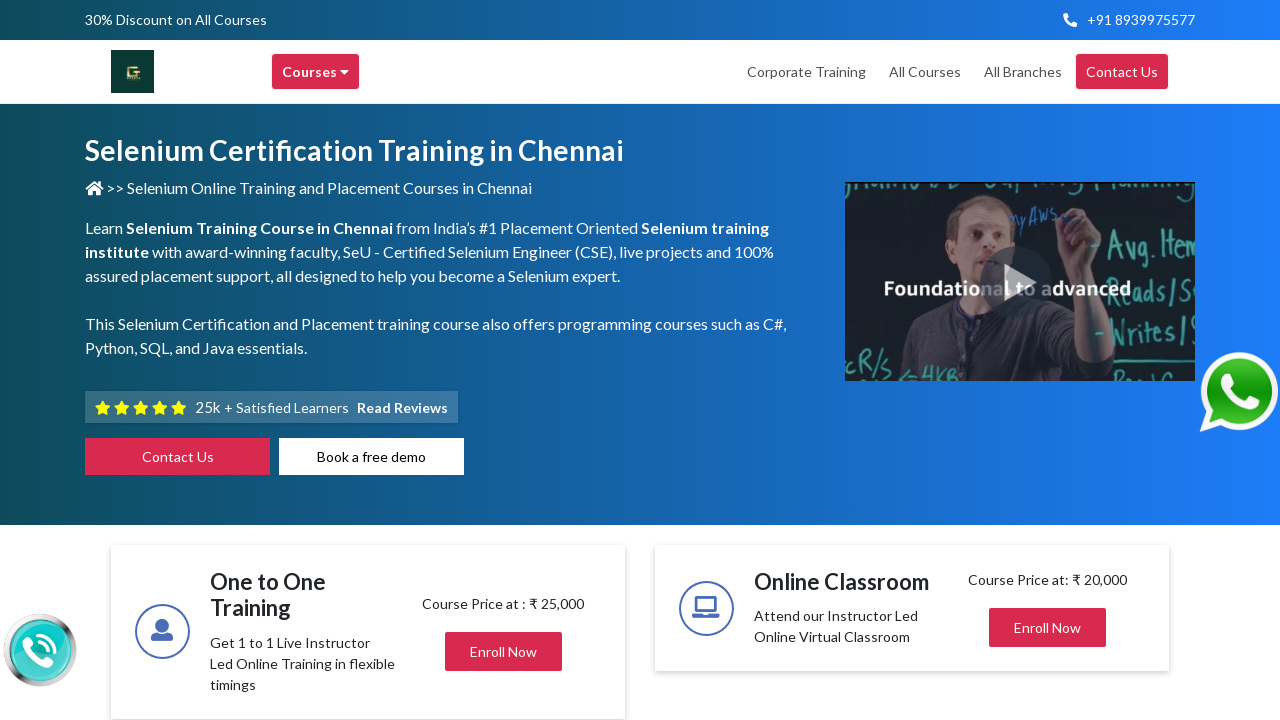

Navigated to GreensTech Selenium course content page
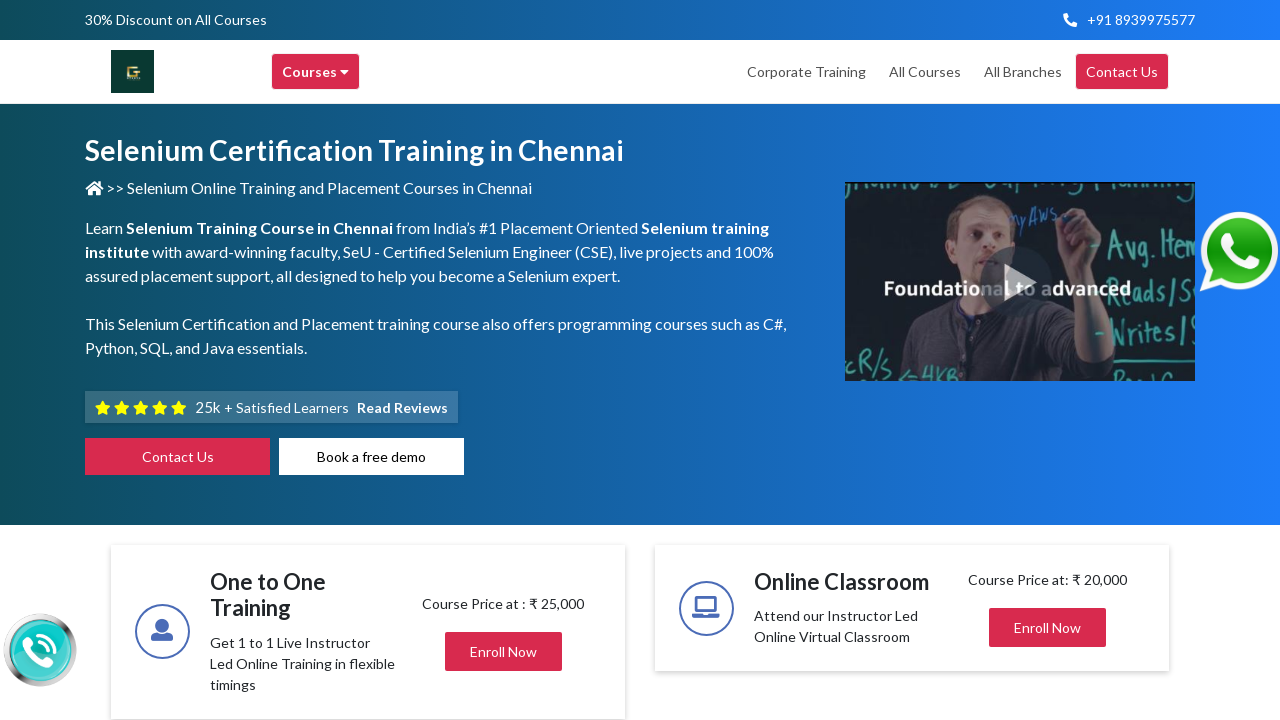

Clicked on heading element to expand section at (1048, 361) on #heading20
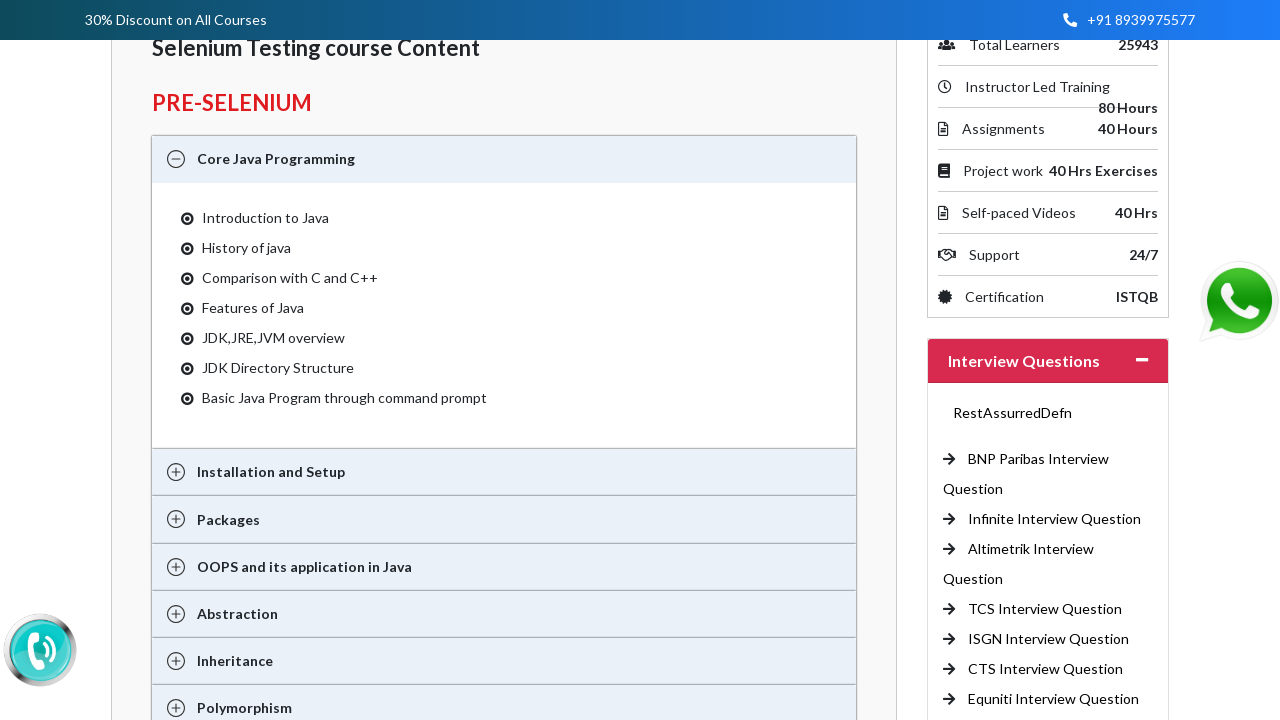

Waited for content to become visible
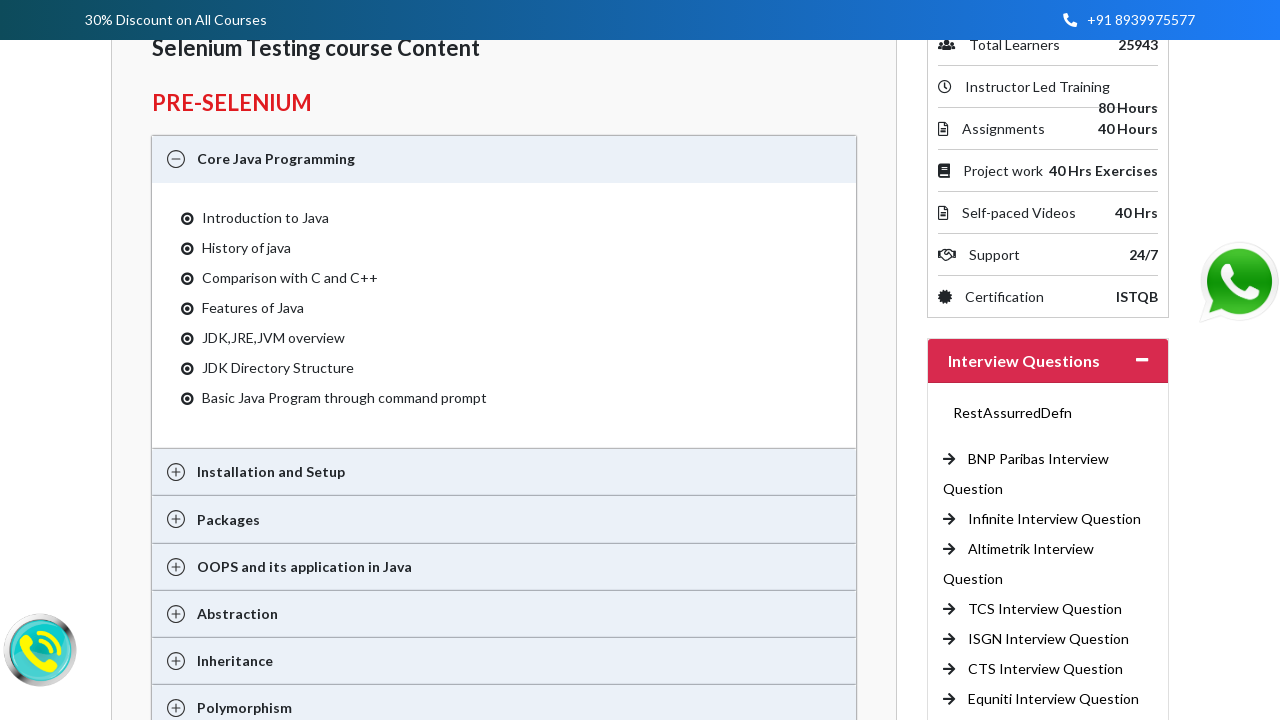

Clicked on 6th Interview Questions link at (1046, 669) on (//a[@title='Interview Questions'])[6]
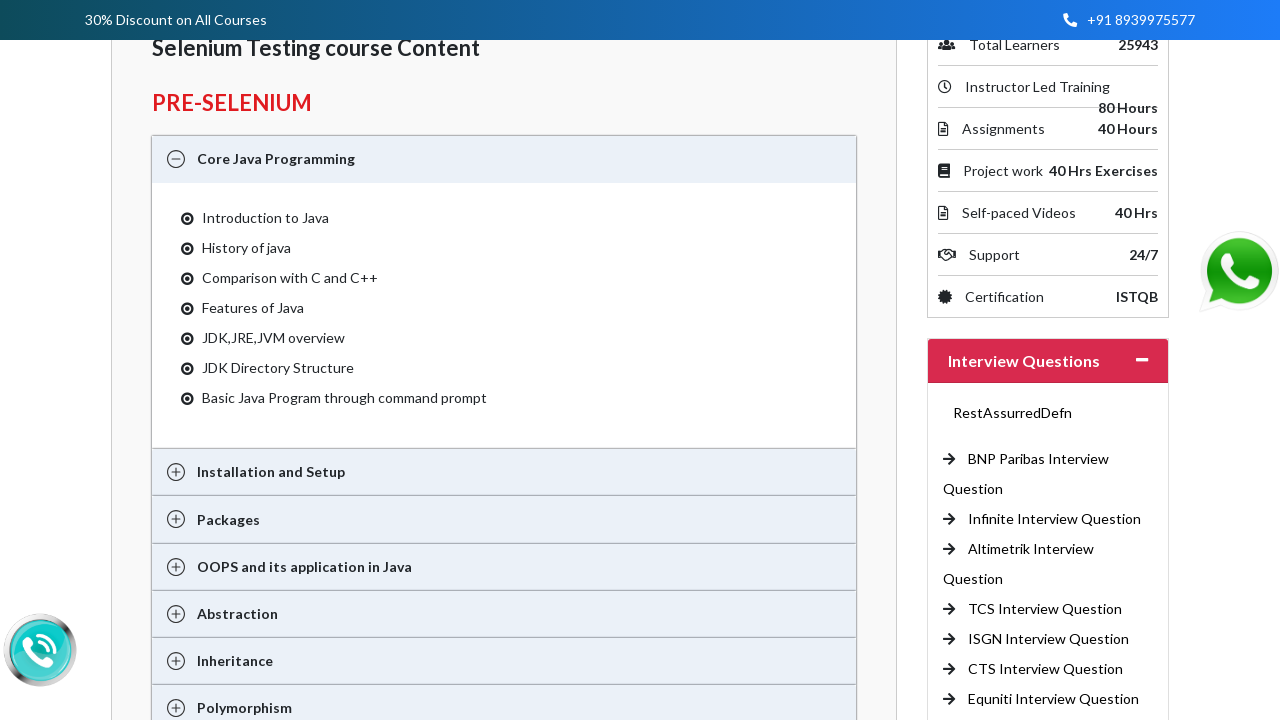

Page navigation completed and network idle
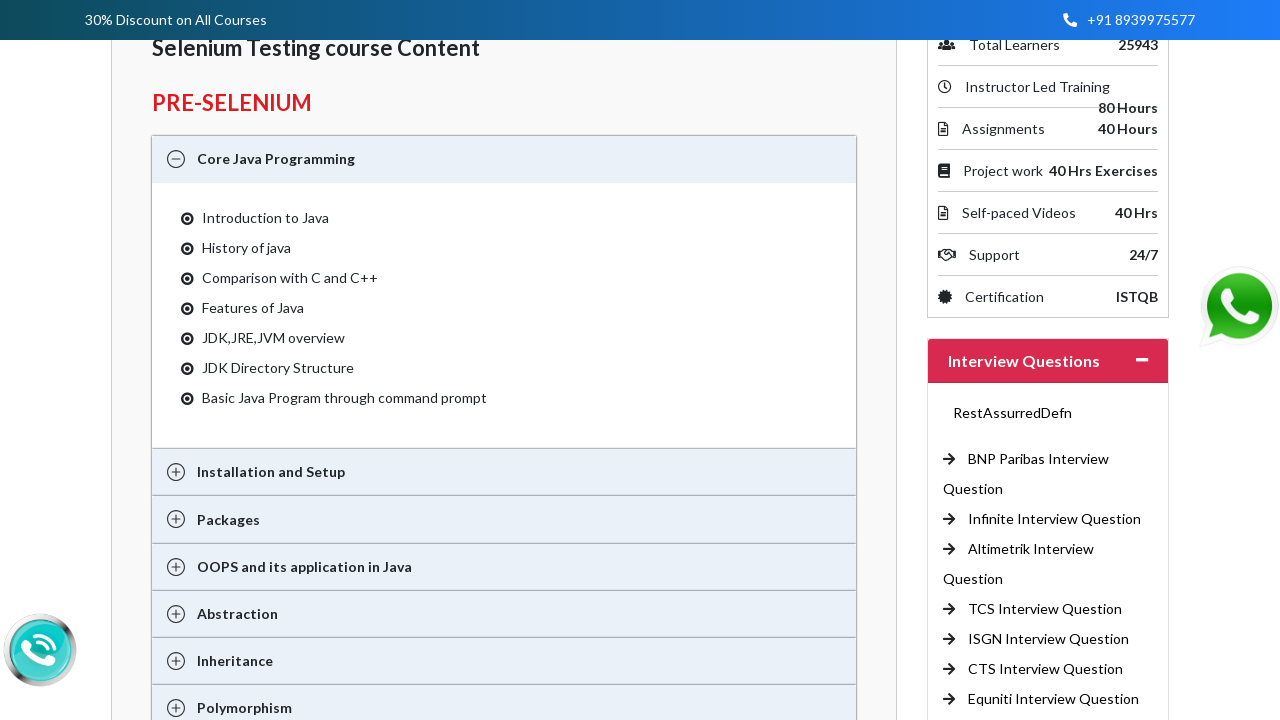

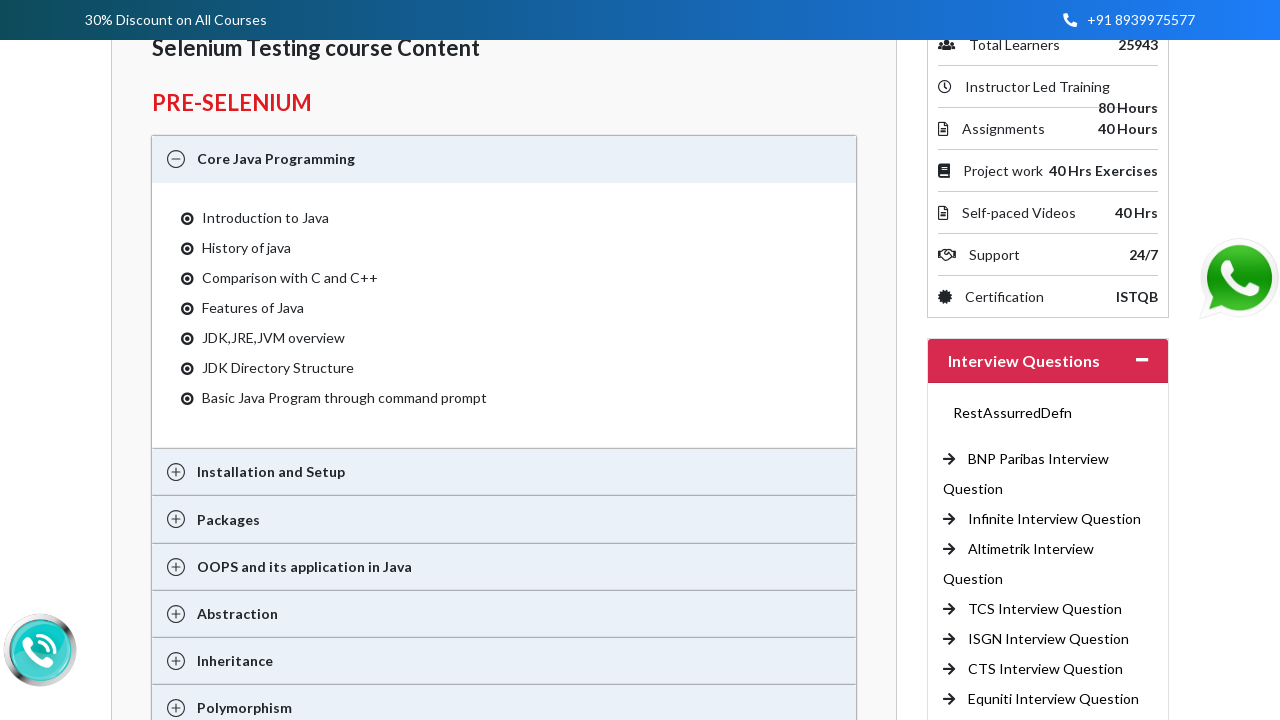